Solves a math captcha by calculating a value from an element's text, fills the answer, selects checkbox and radio button, then submits the form

Starting URL: https://suninjuly.github.io/math.html

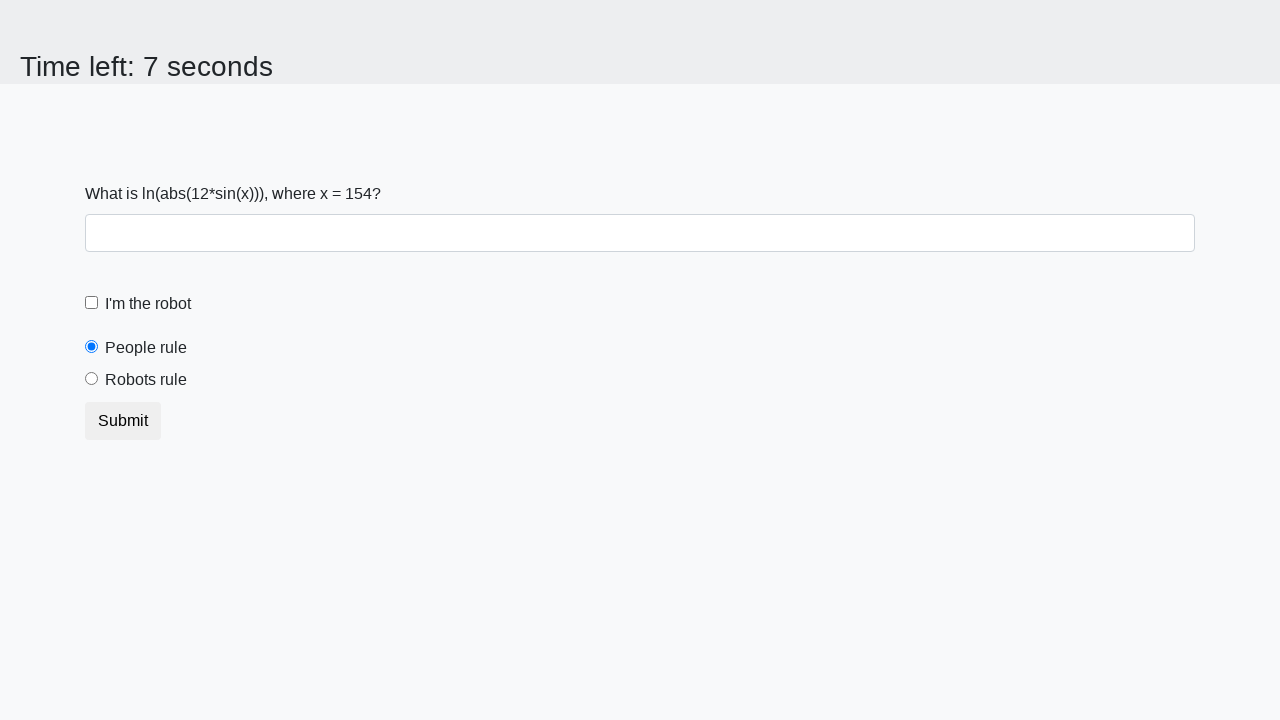

Retrieved x value from #input_value element
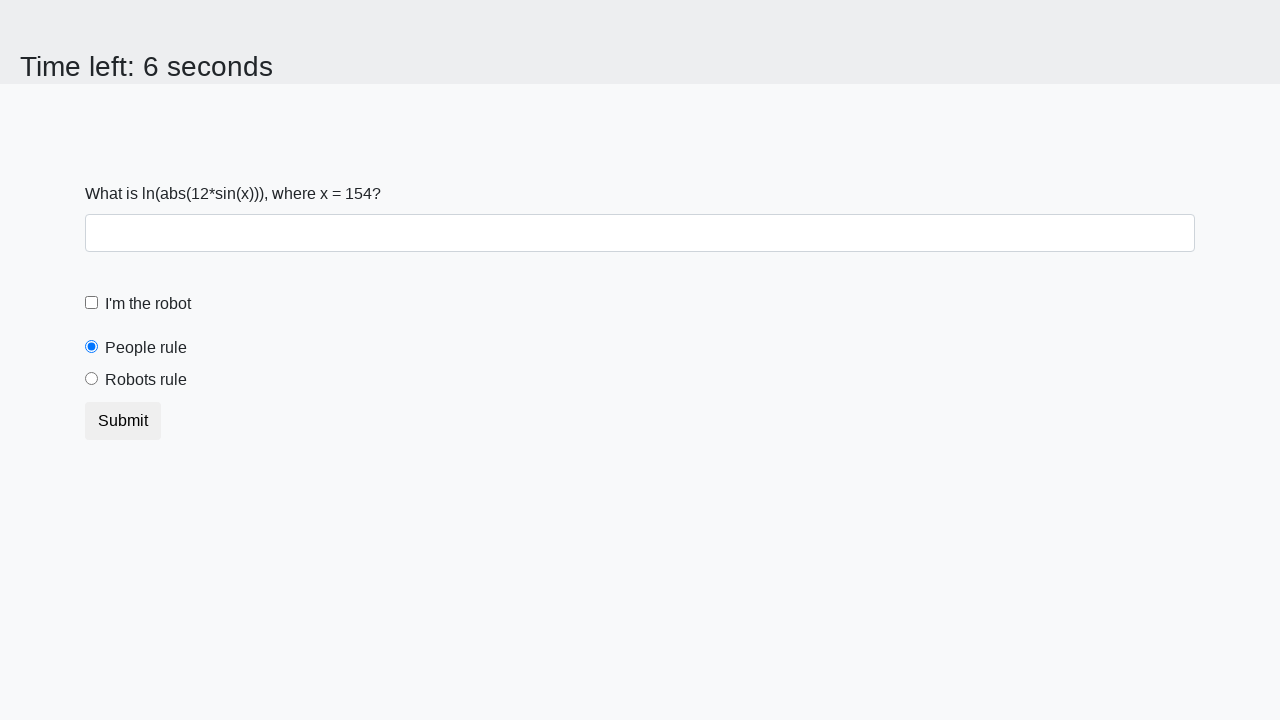

Calculated math captcha answer: y = log(abs(12*sin(x)))
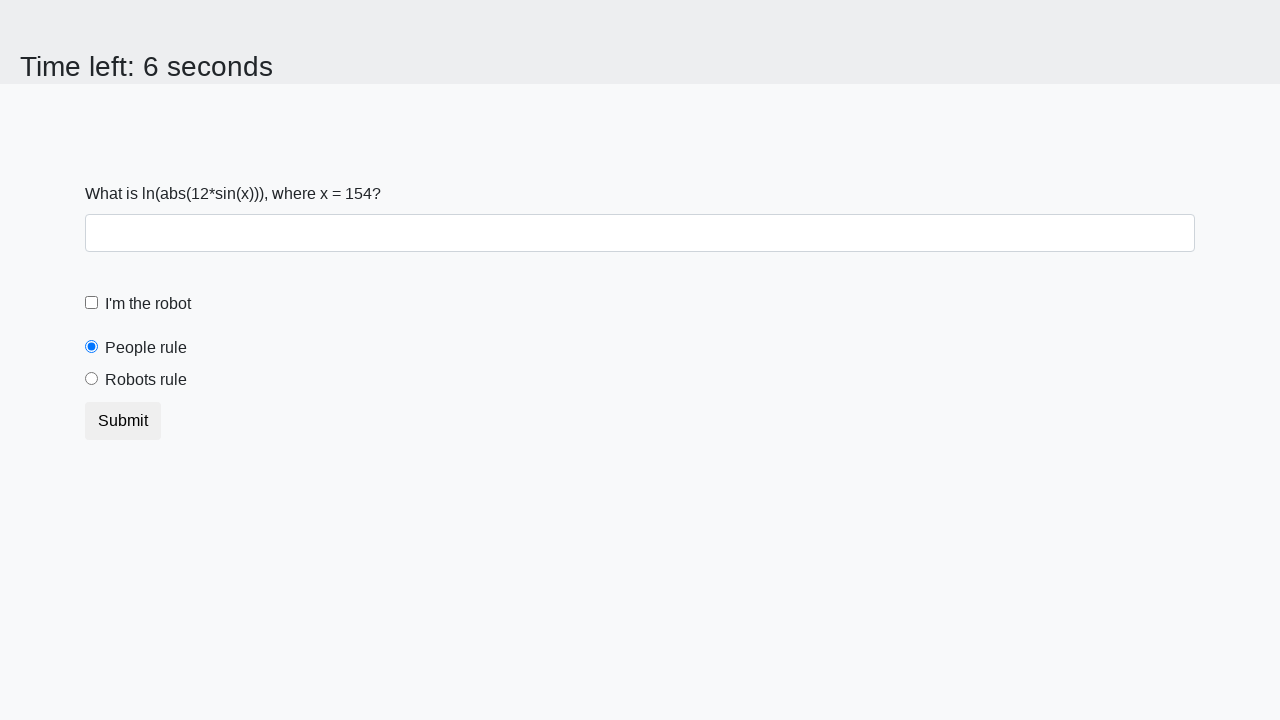

Filled answer field with calculated value on #answer
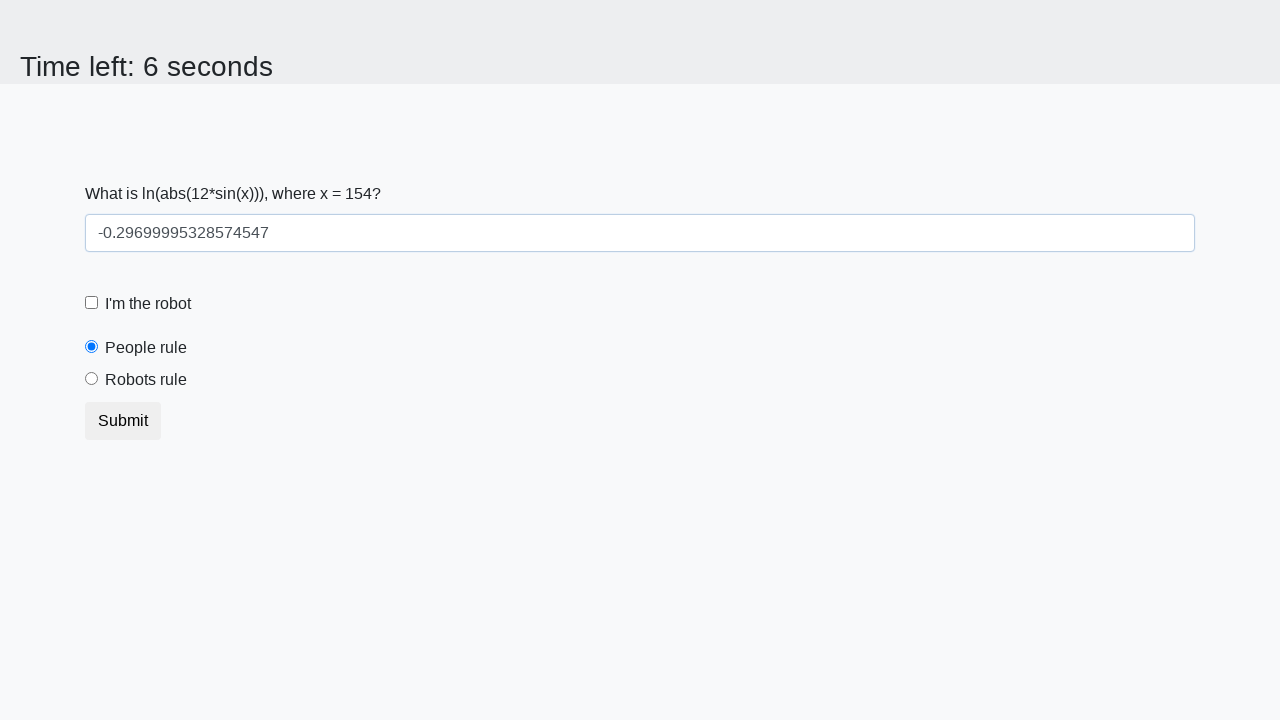

Checked the robot checkbox at (92, 303) on #robotCheckbox
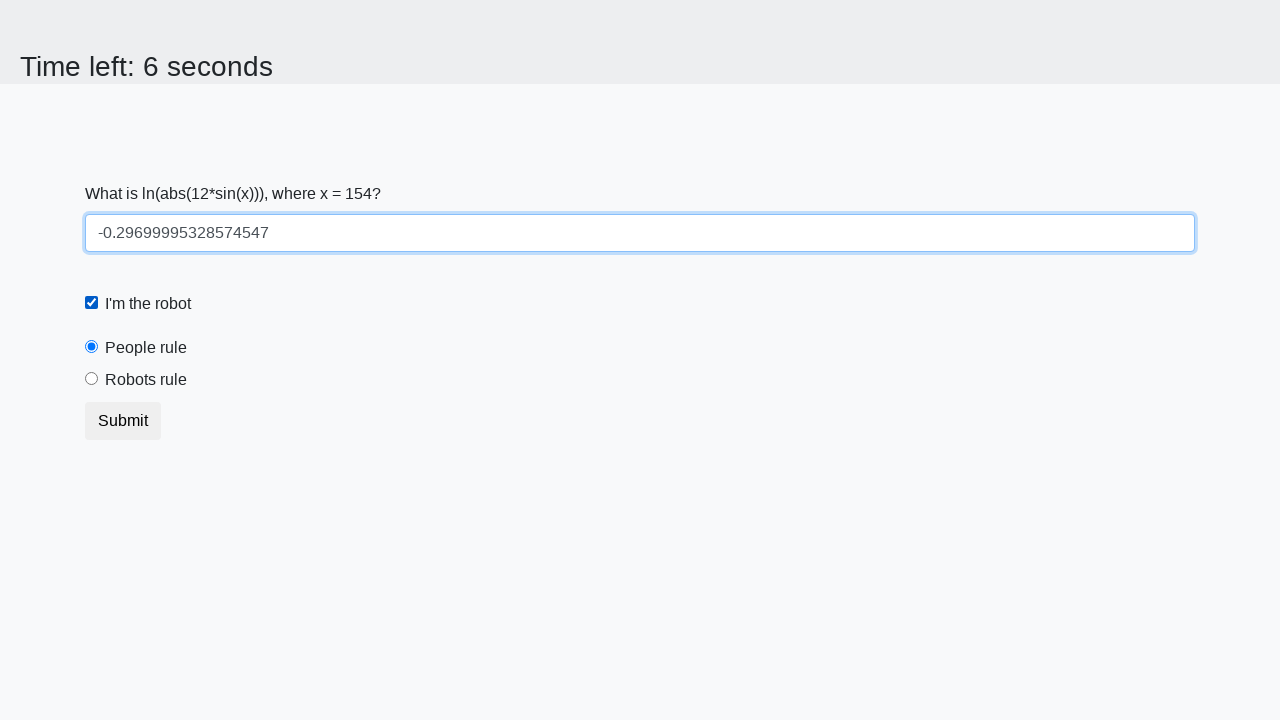

Selected the 'robots rule' radio button at (92, 379) on #robotsRule
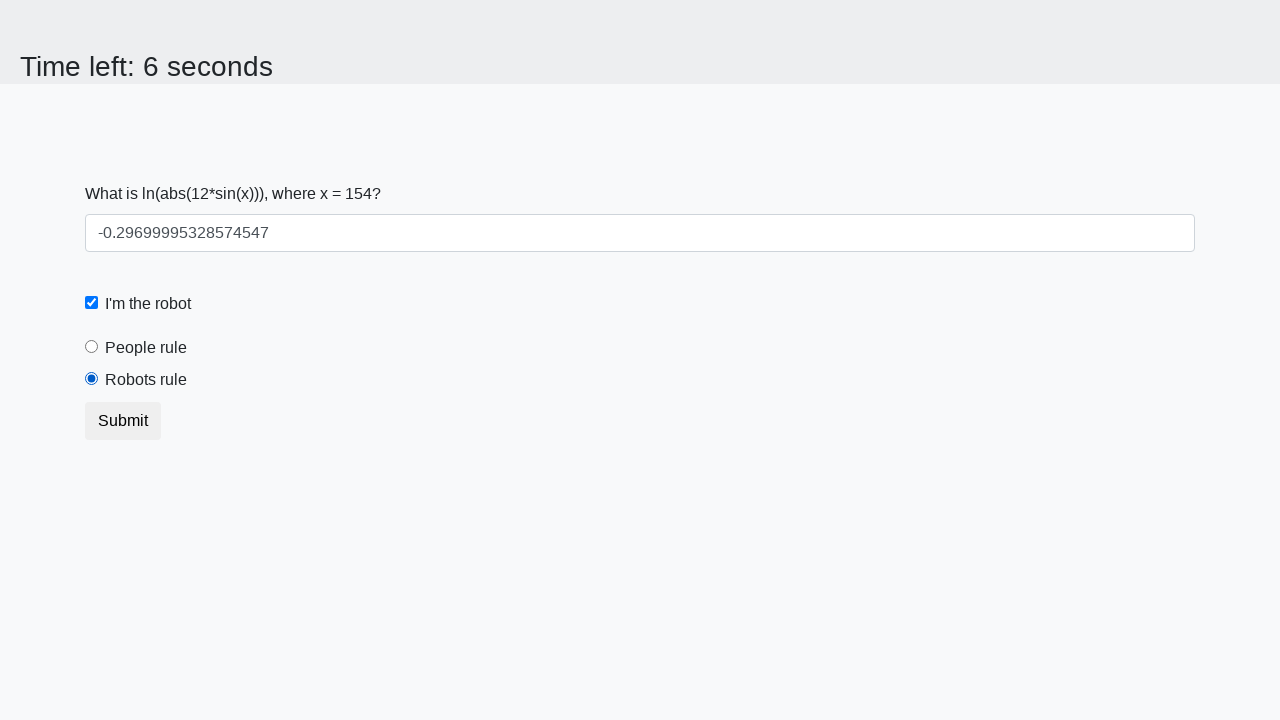

Clicked submit button to submit the form at (123, 421) on button.btn
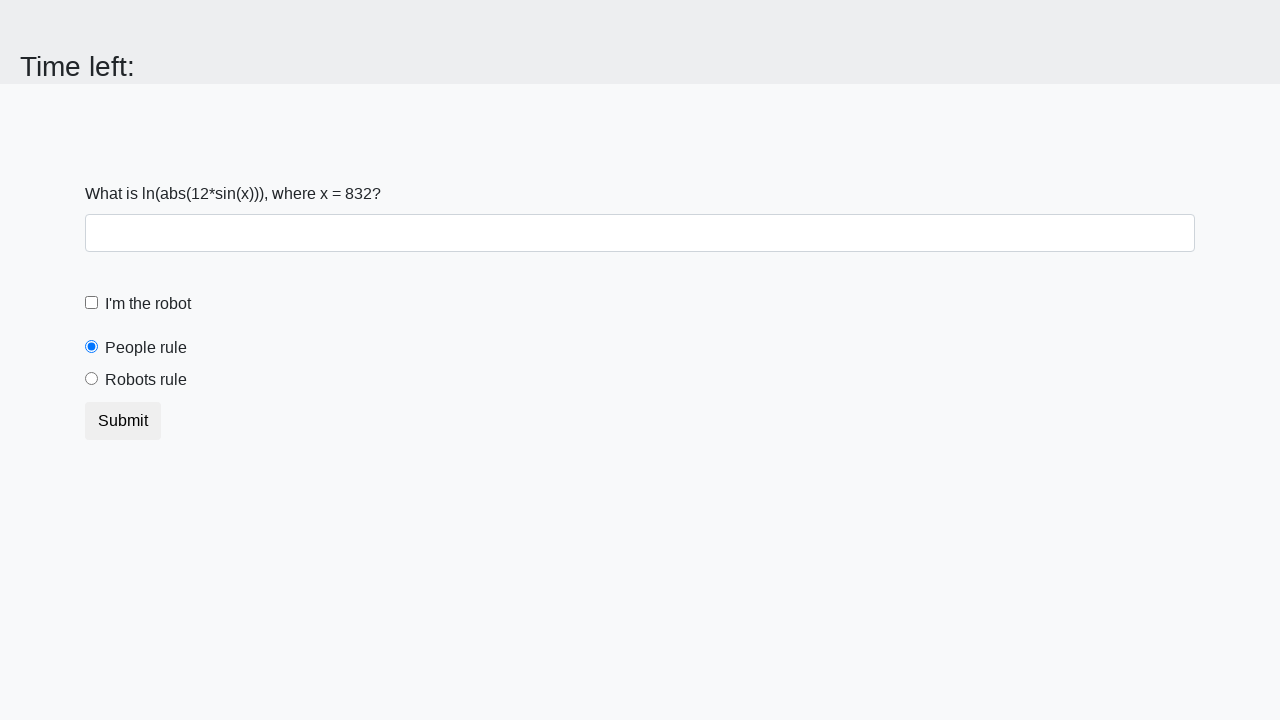

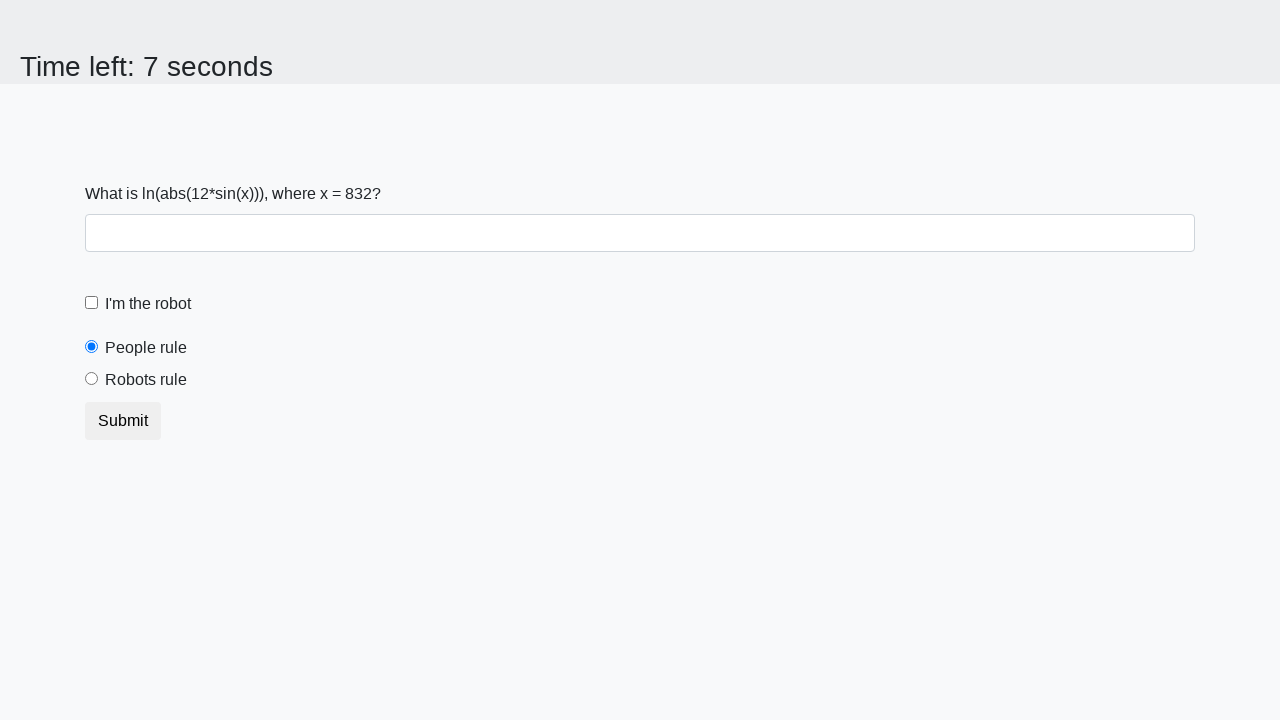